Opens GoDaddy website and maximizes the browser window

Starting URL: https://www.godaddy.com/en-in

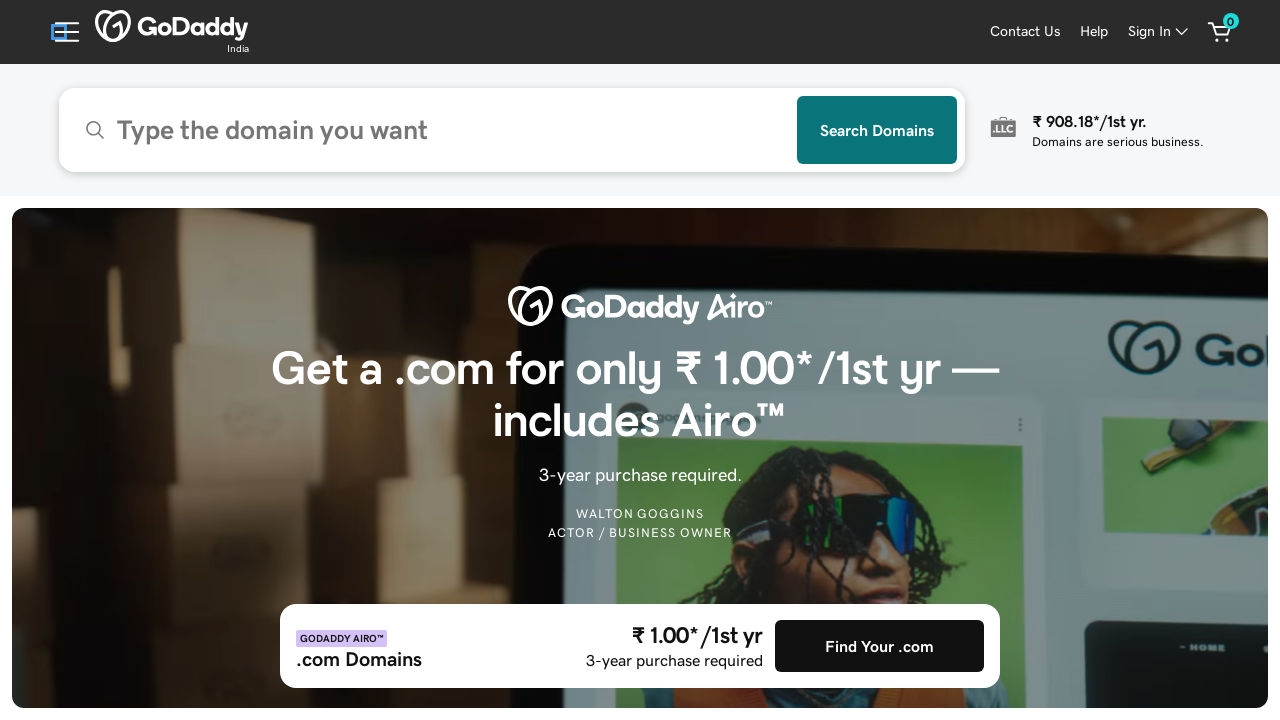

Navigated to GoDaddy website (https://www.godaddy.com/en-in)
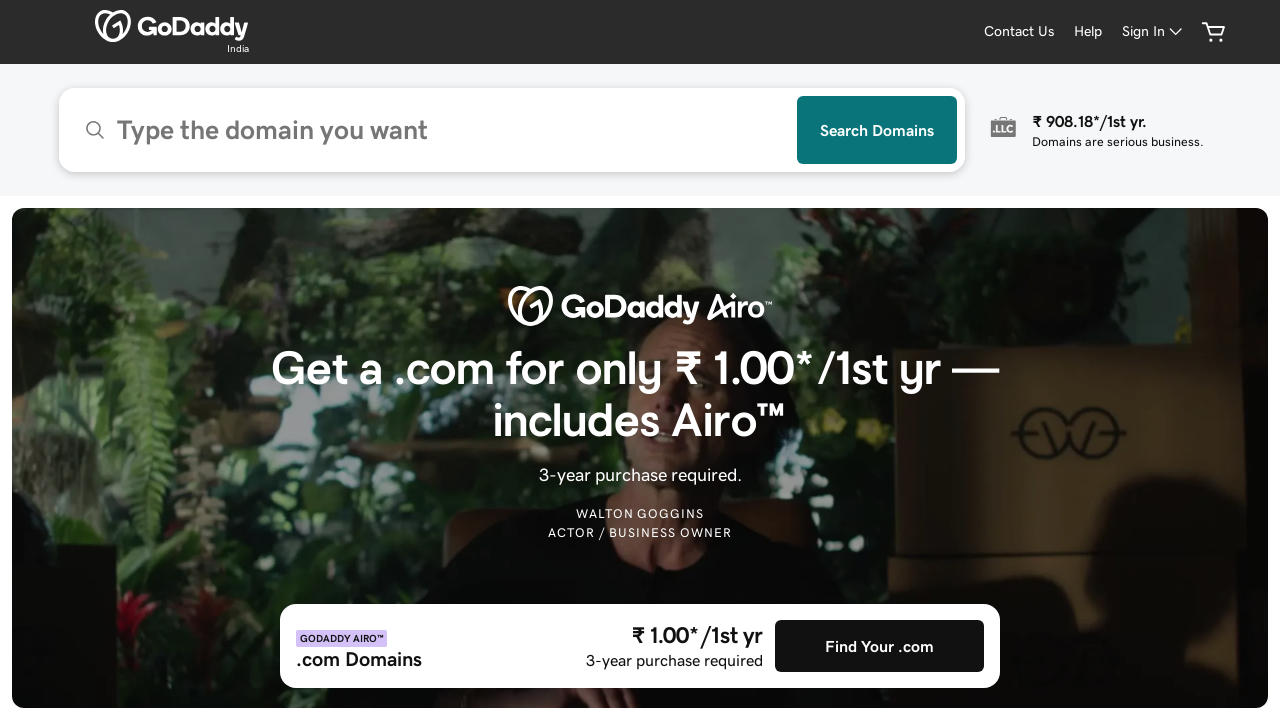

Maximized browser window to 1920x1080
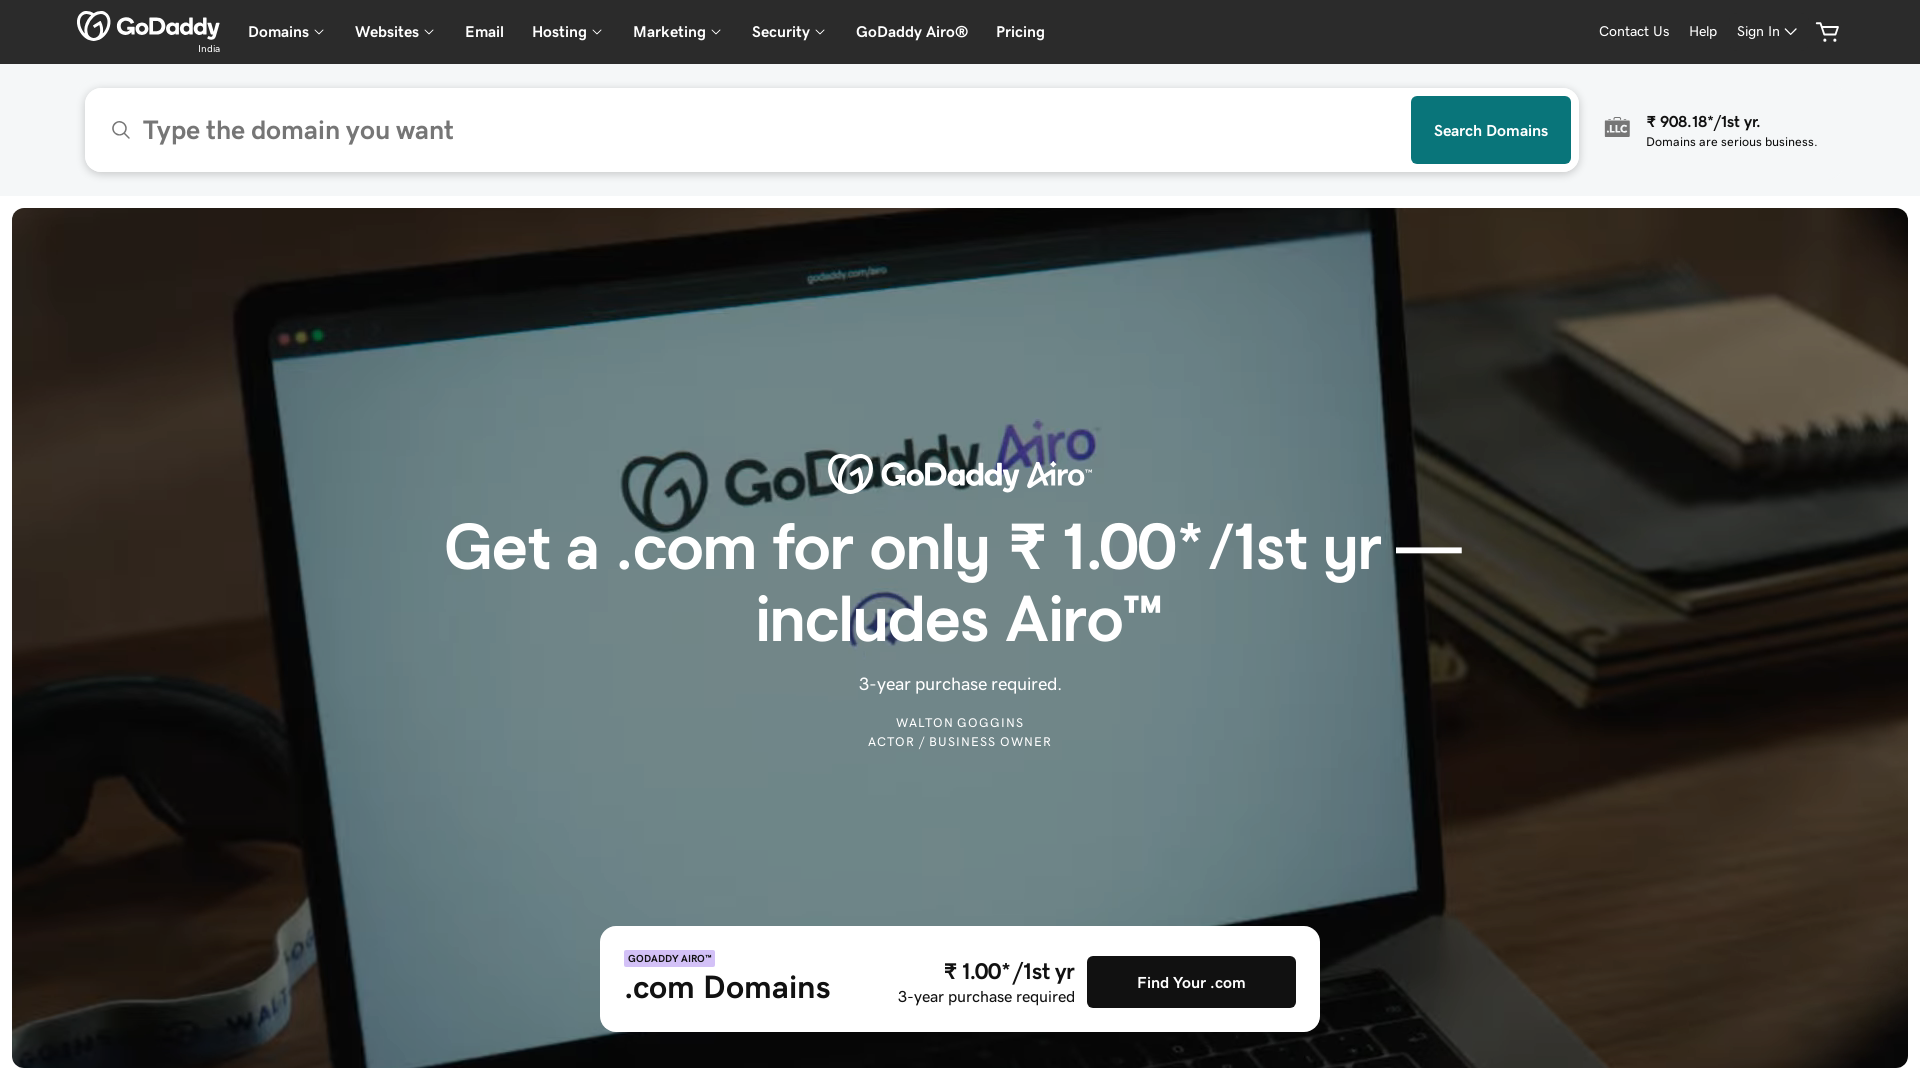

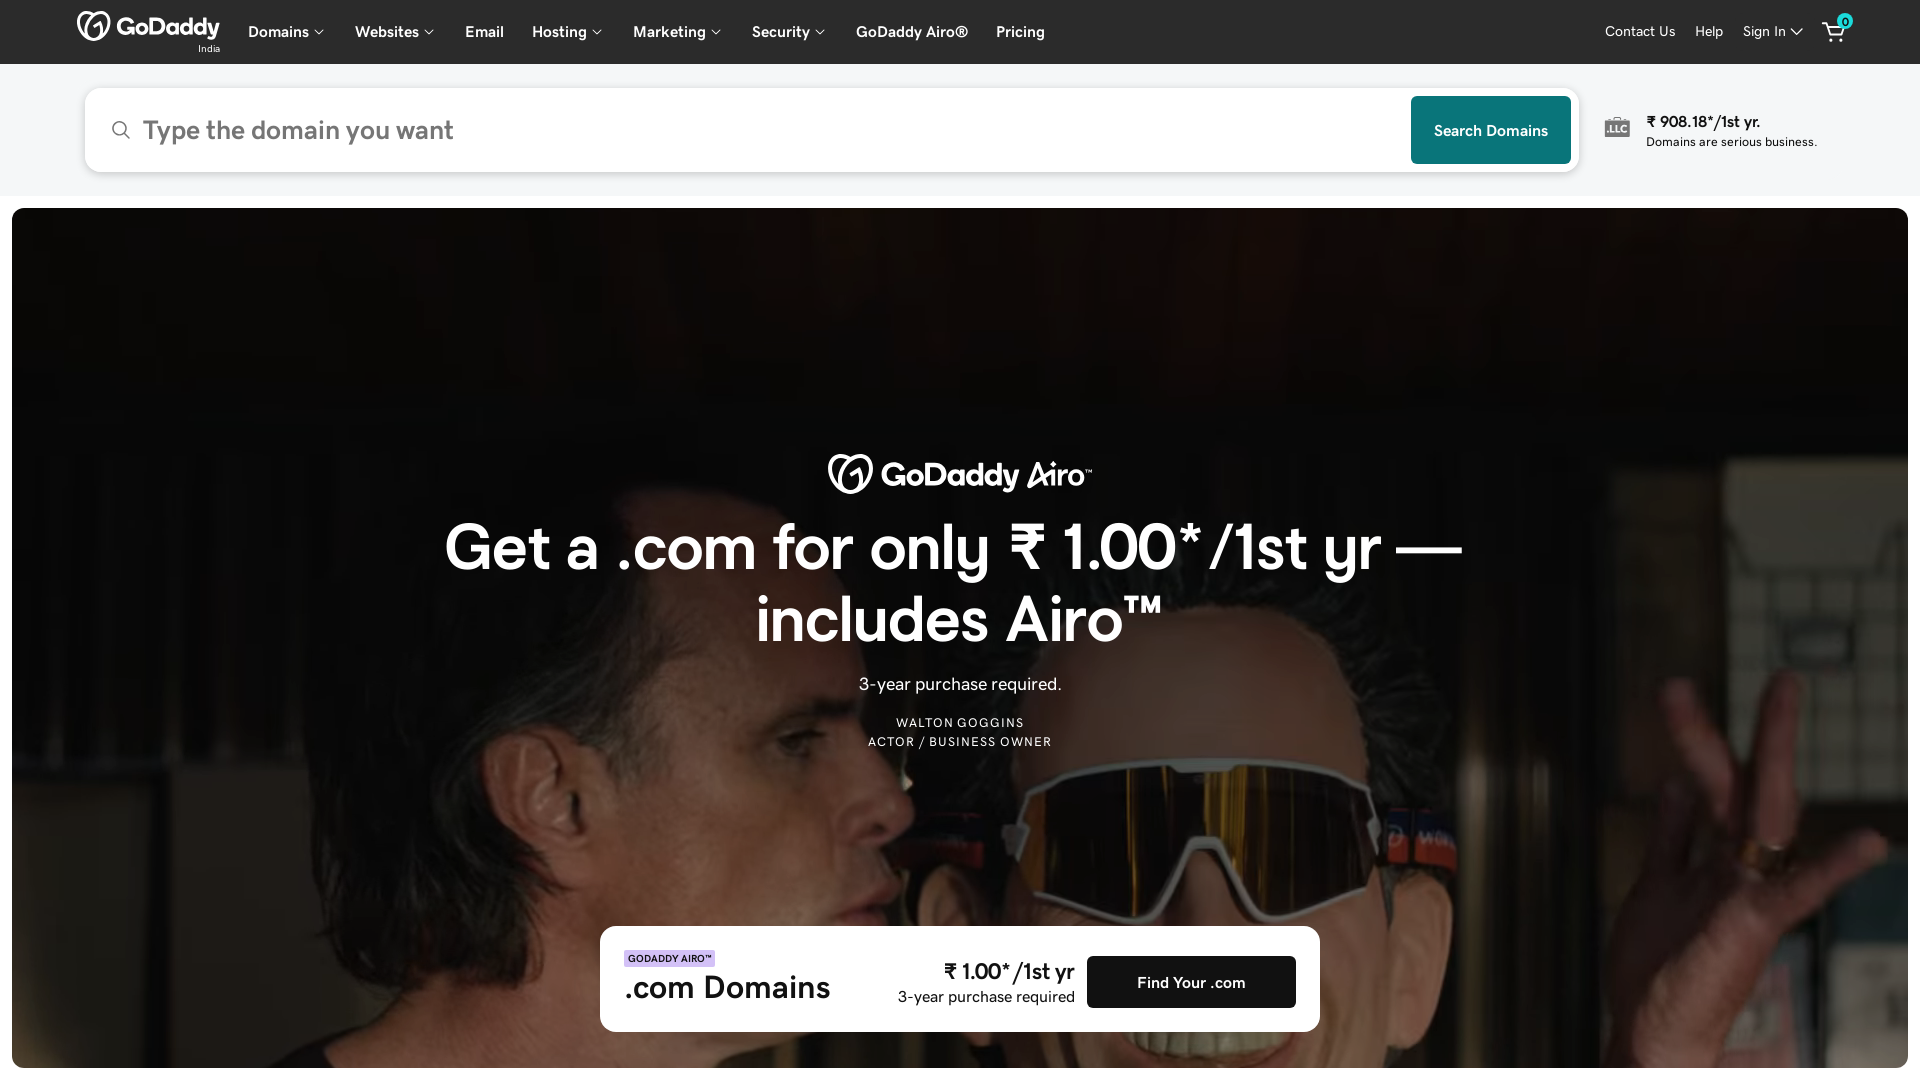